Tests radio button interaction by clicking on the "Impressive" radio button label and verifying the success message appears

Starting URL: https://demoqa.com/radio-button

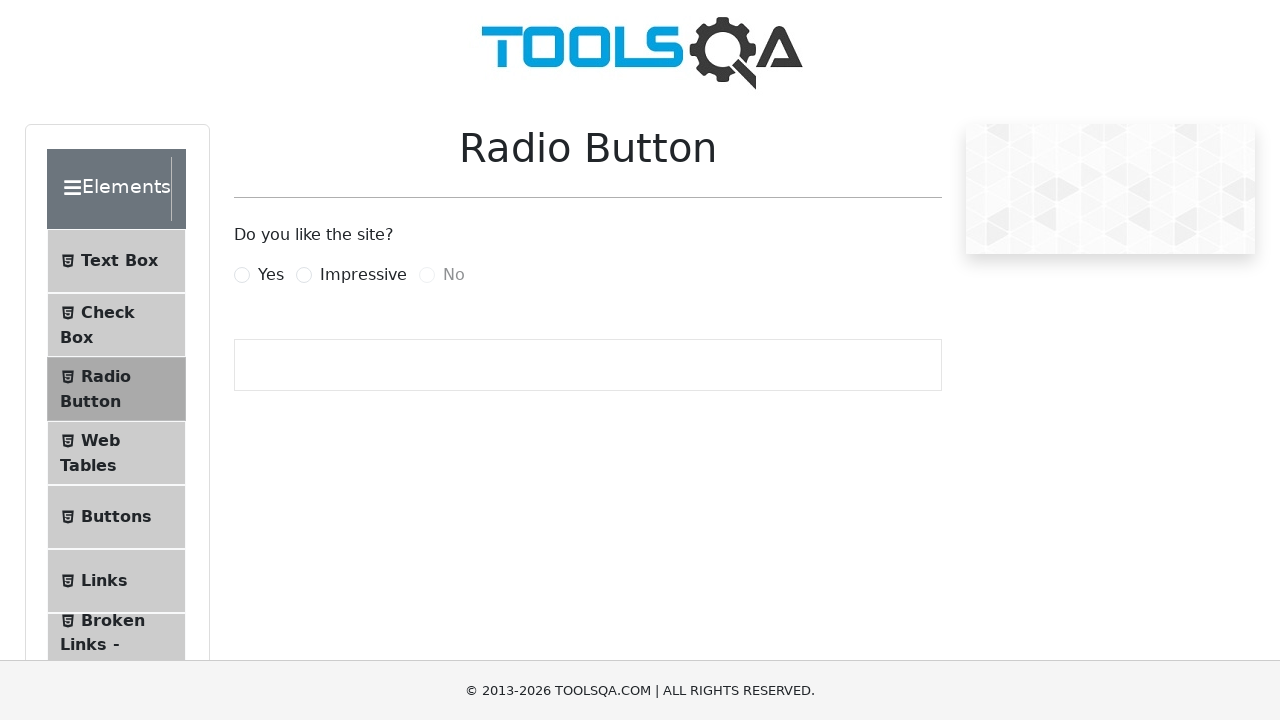

Clicked on the 'Impressive' radio button label at (363, 275) on label[for='impressiveRadio']
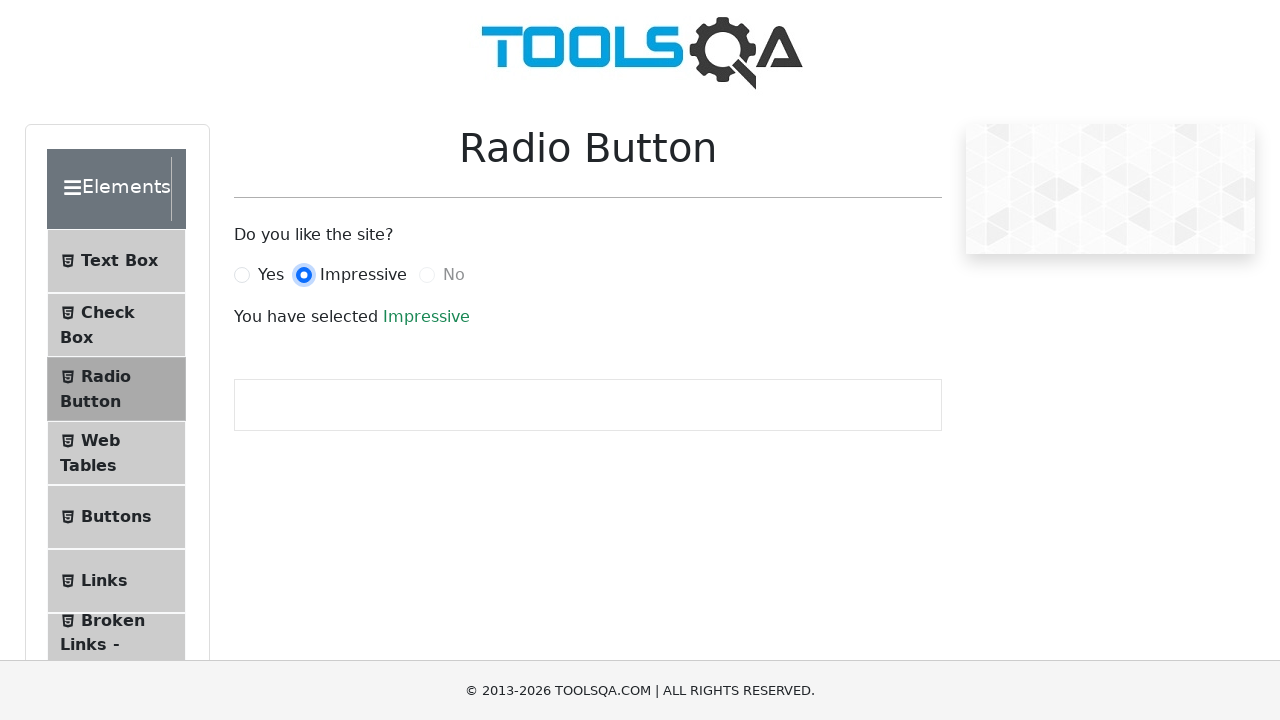

Success message element loaded
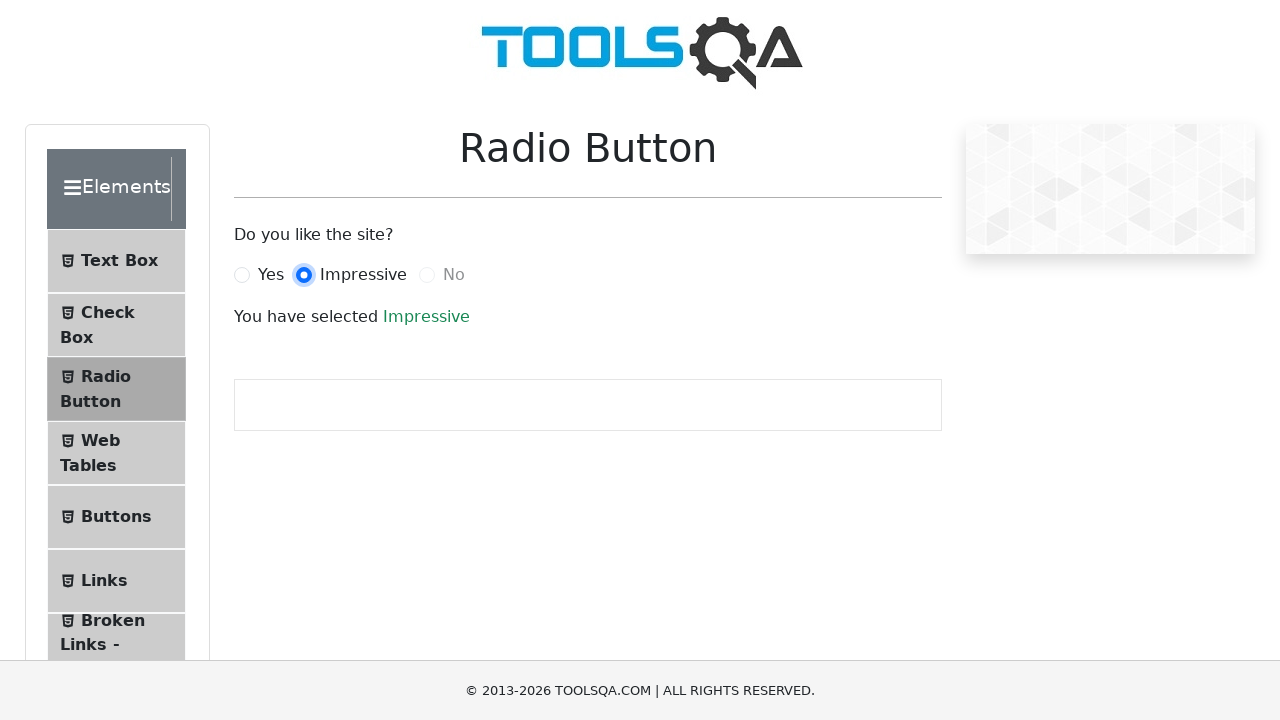

Retrieved success message element
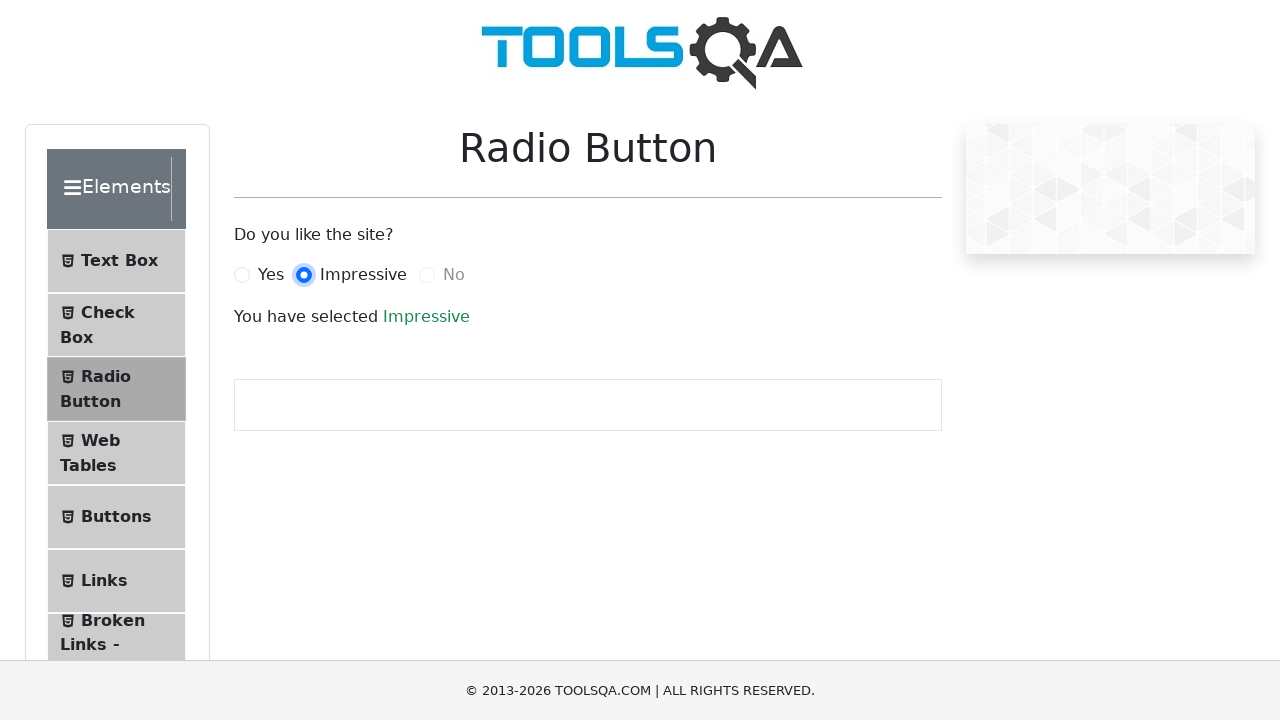

Verified 'Impressive' text is present in success message
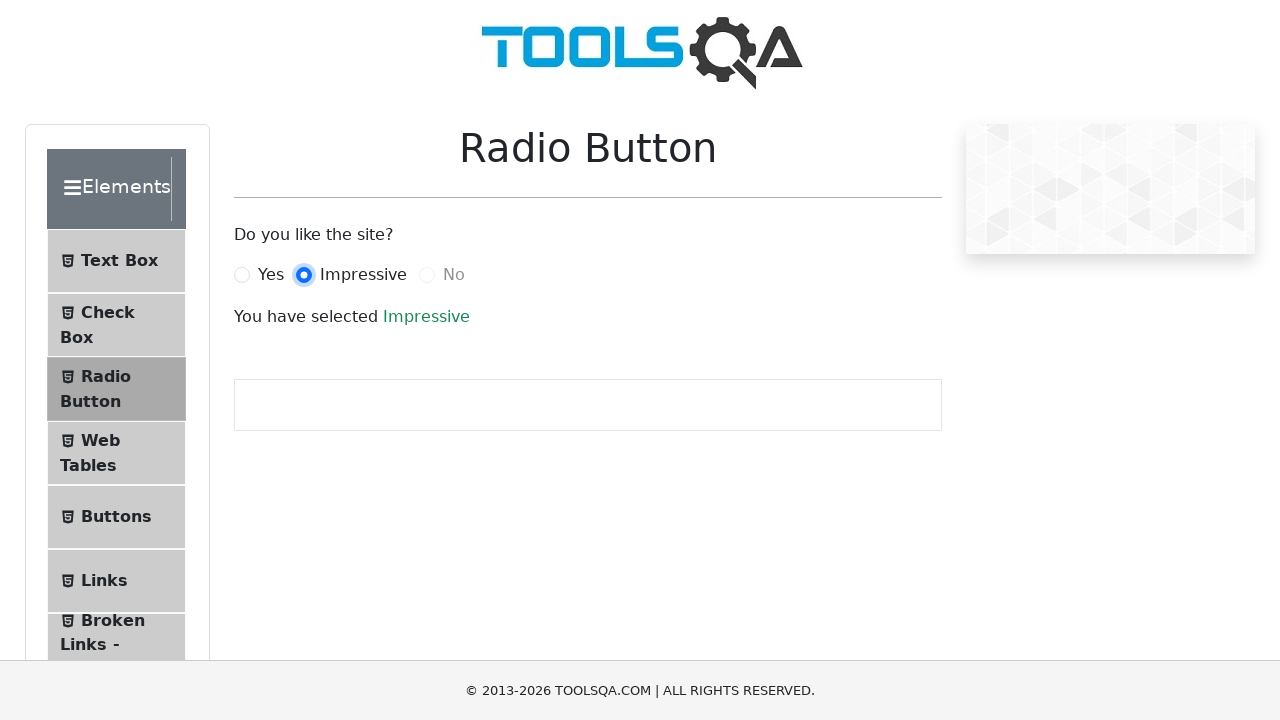

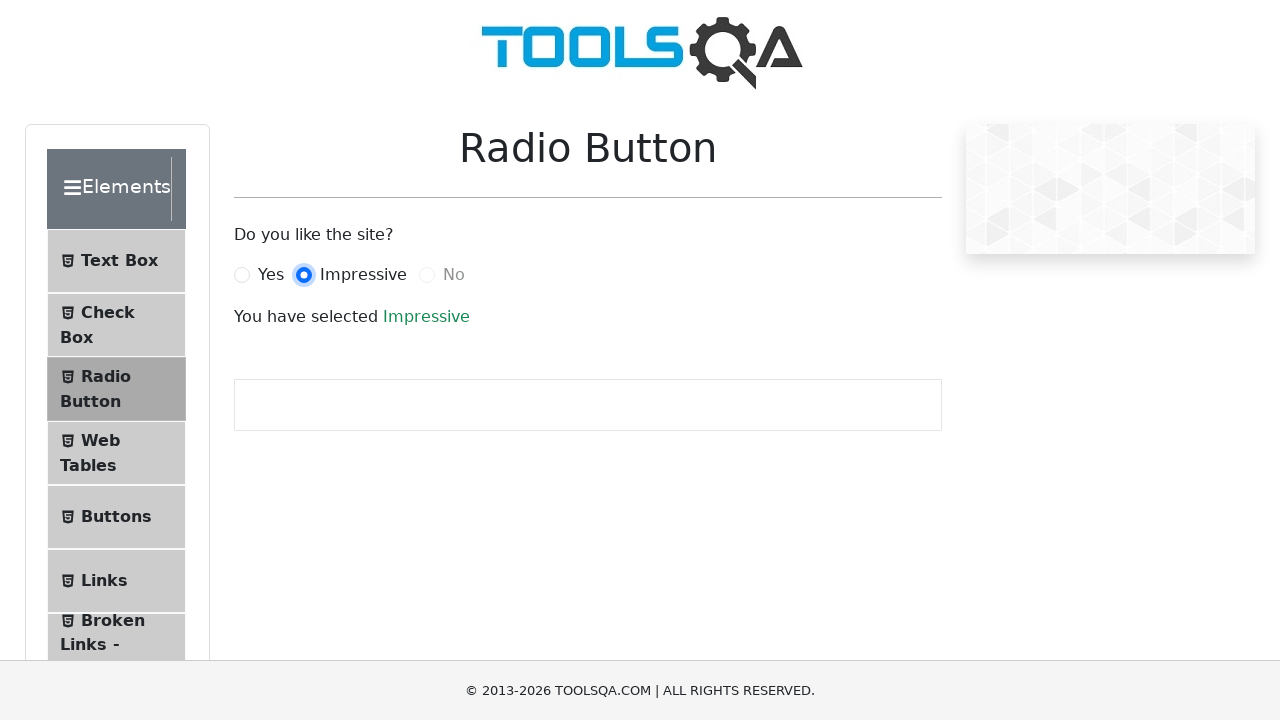